Tests the add to cart functionality on a demo e-commerce site by finding a product containing "Cucumber" in its name and clicking the ADD TO CART button for that product.

Starting URL: https://rahulshettyacademy.com/seleniumPractise/#/

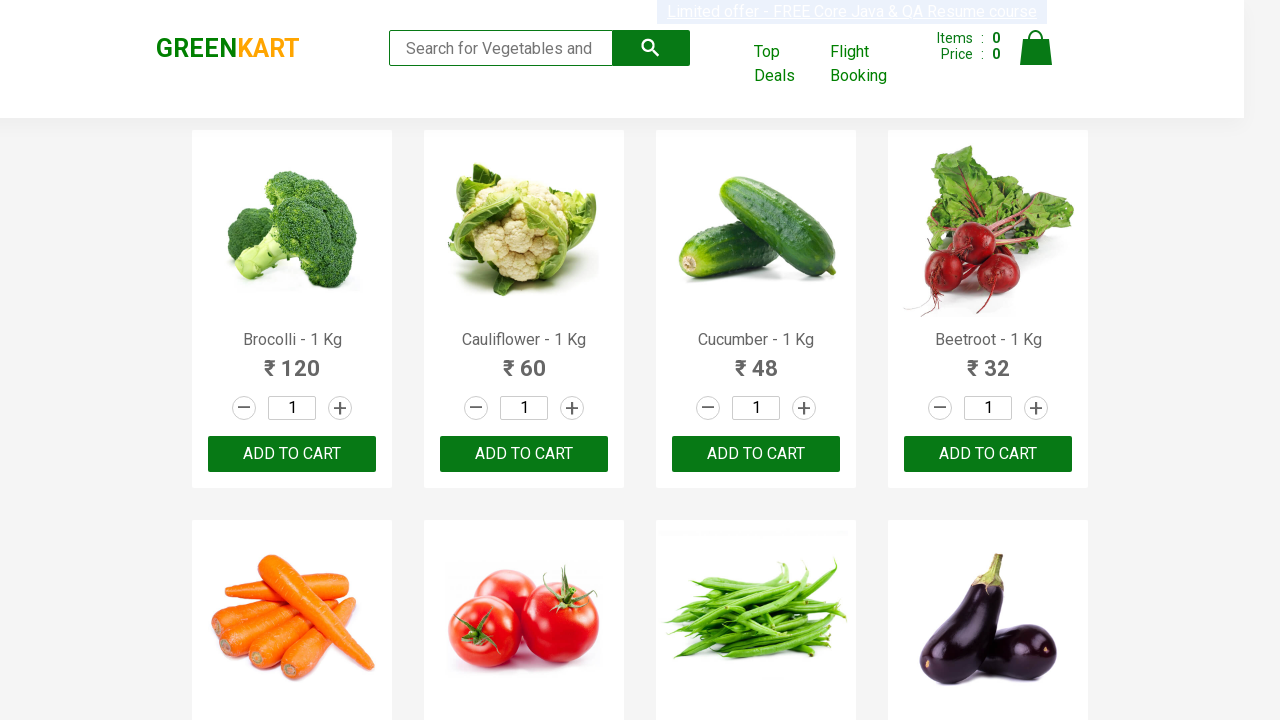

Waited for product list to load
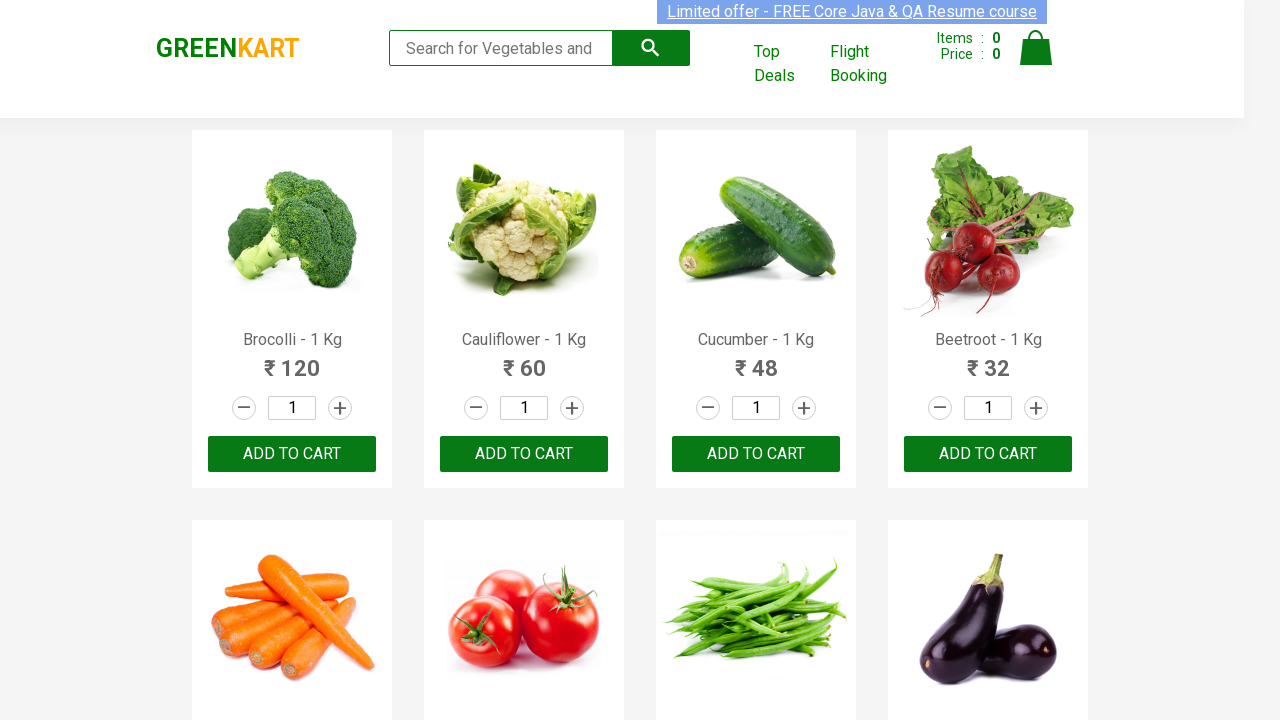

Retrieved all product elements from the page
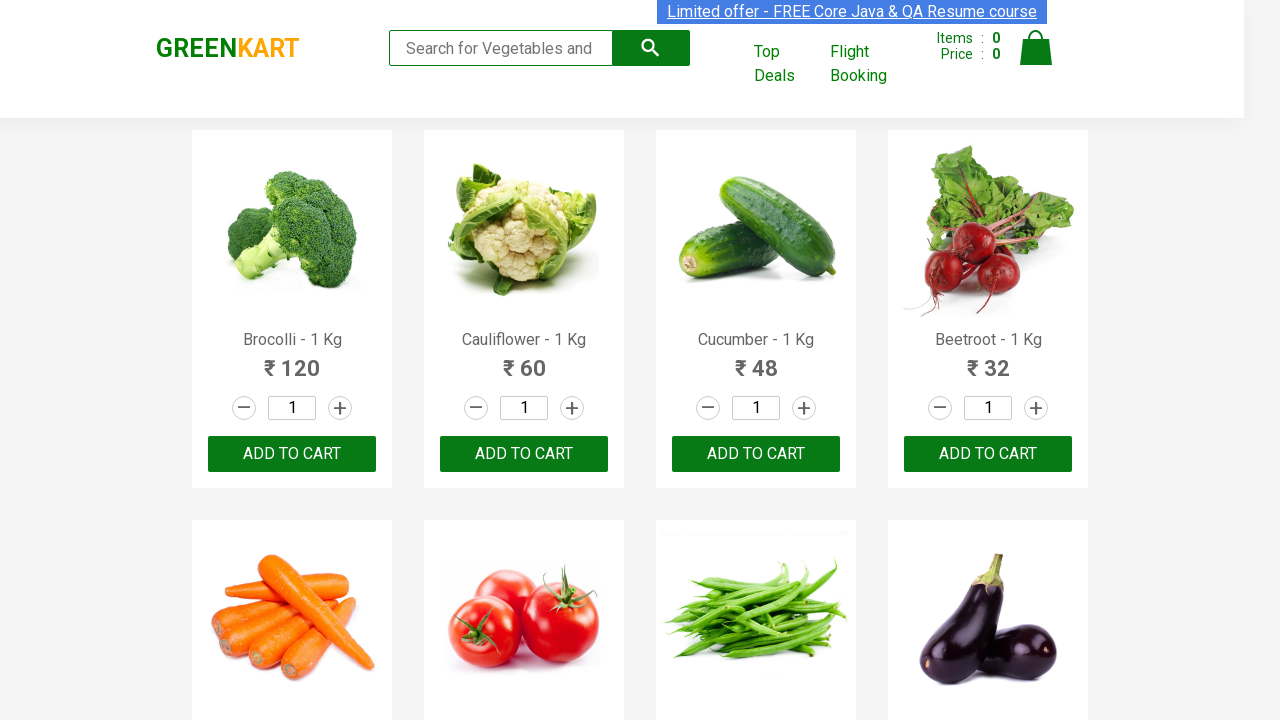

Checked product at index 0: Brocolli - 1 Kg
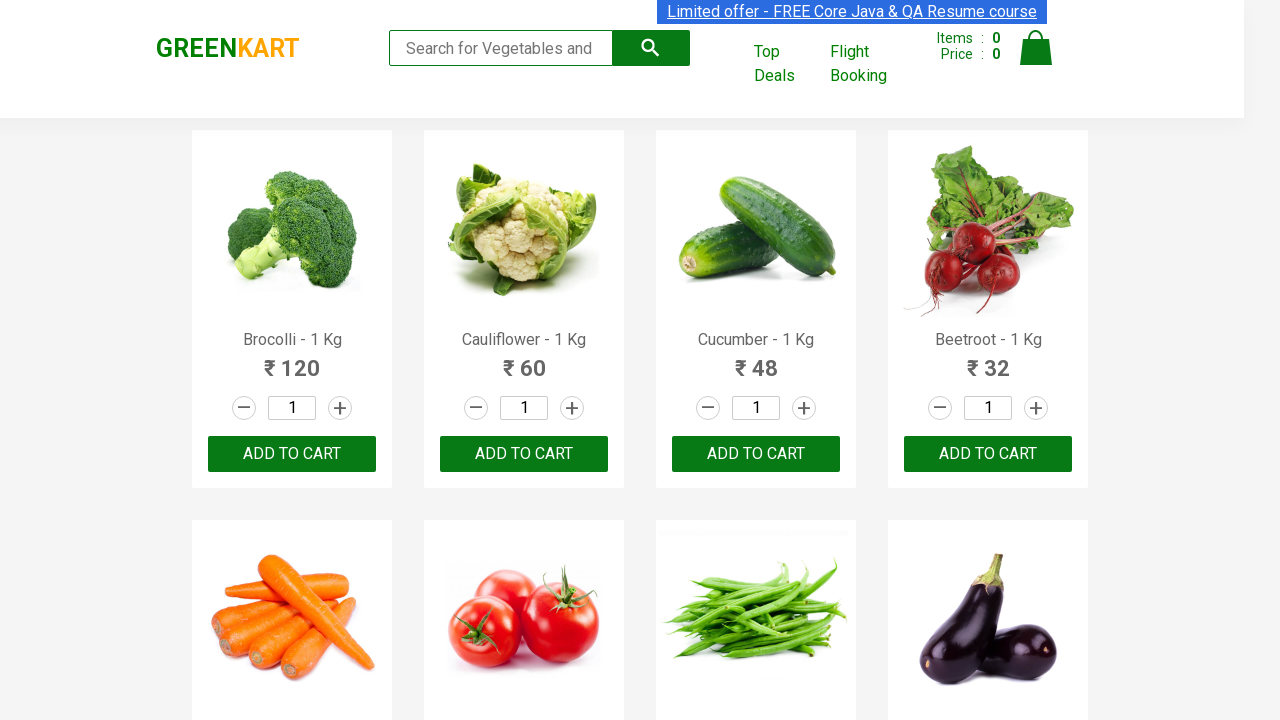

Checked product at index 1: Cauliflower - 1 Kg
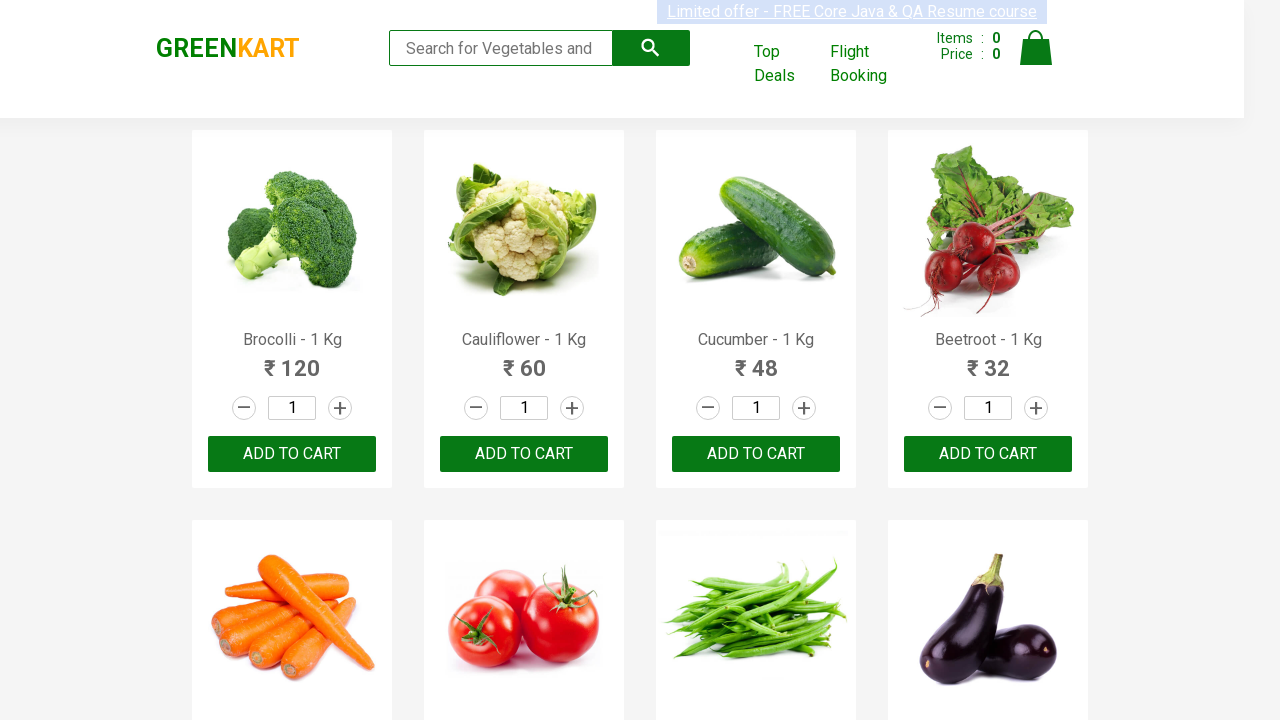

Checked product at index 2: Cucumber - 1 Kg
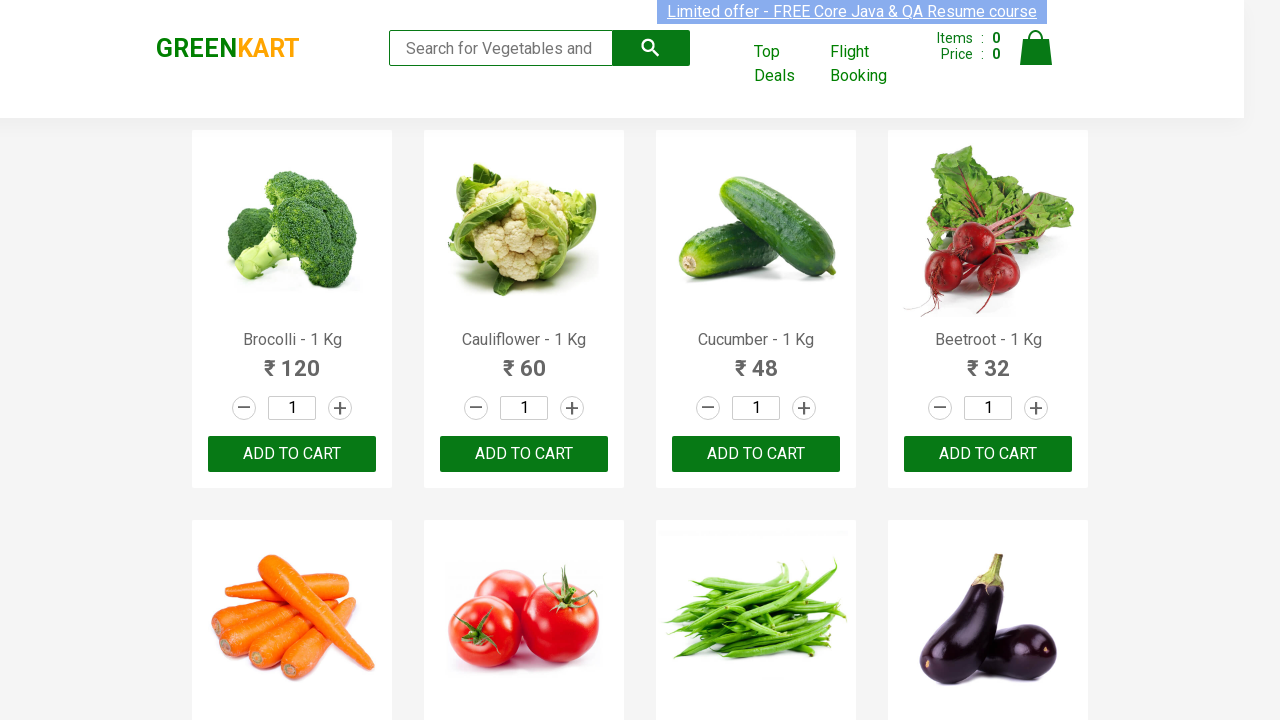

Found Cucumber product and clicked ADD TO CART button at (756, 454) on xpath=//button[text()='ADD TO CART'] >> nth=2
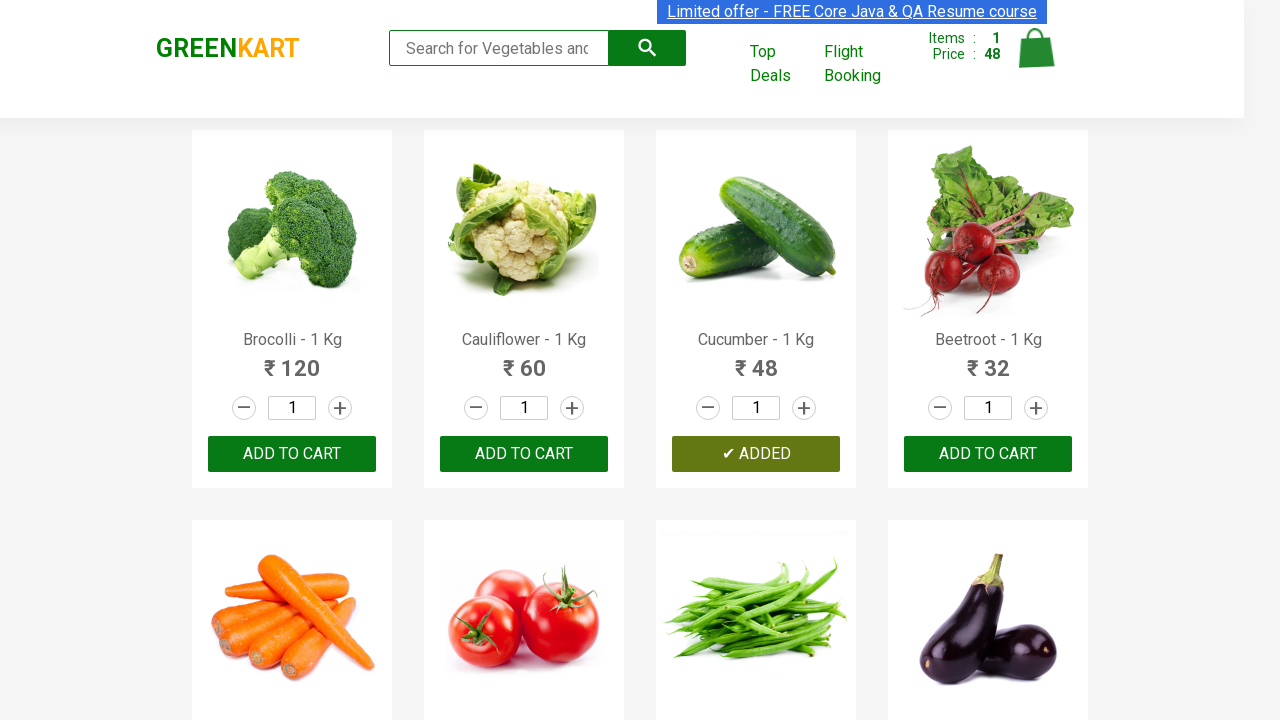

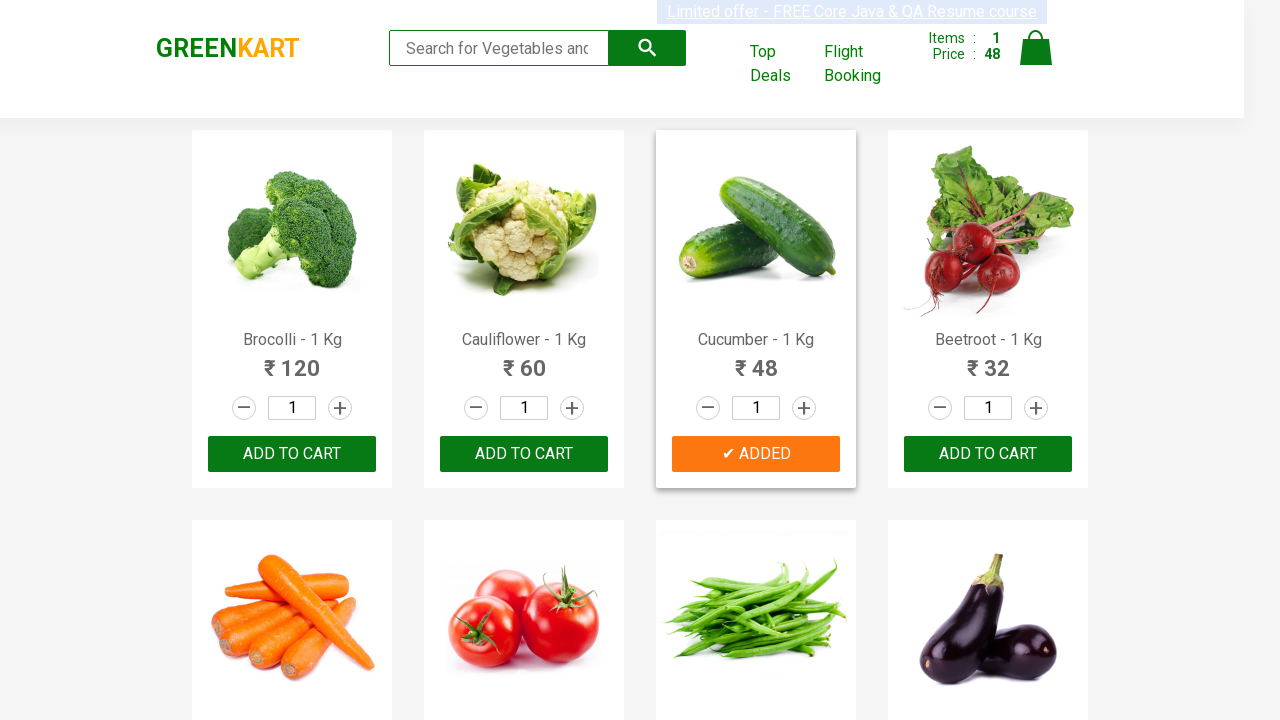